Tests the drag and drop functionality on jQuery UI's Droppable demo by navigating to the demo page, switching to the demo iframe, and dragging an element onto a drop target.

Starting URL: https://jqueryui.com

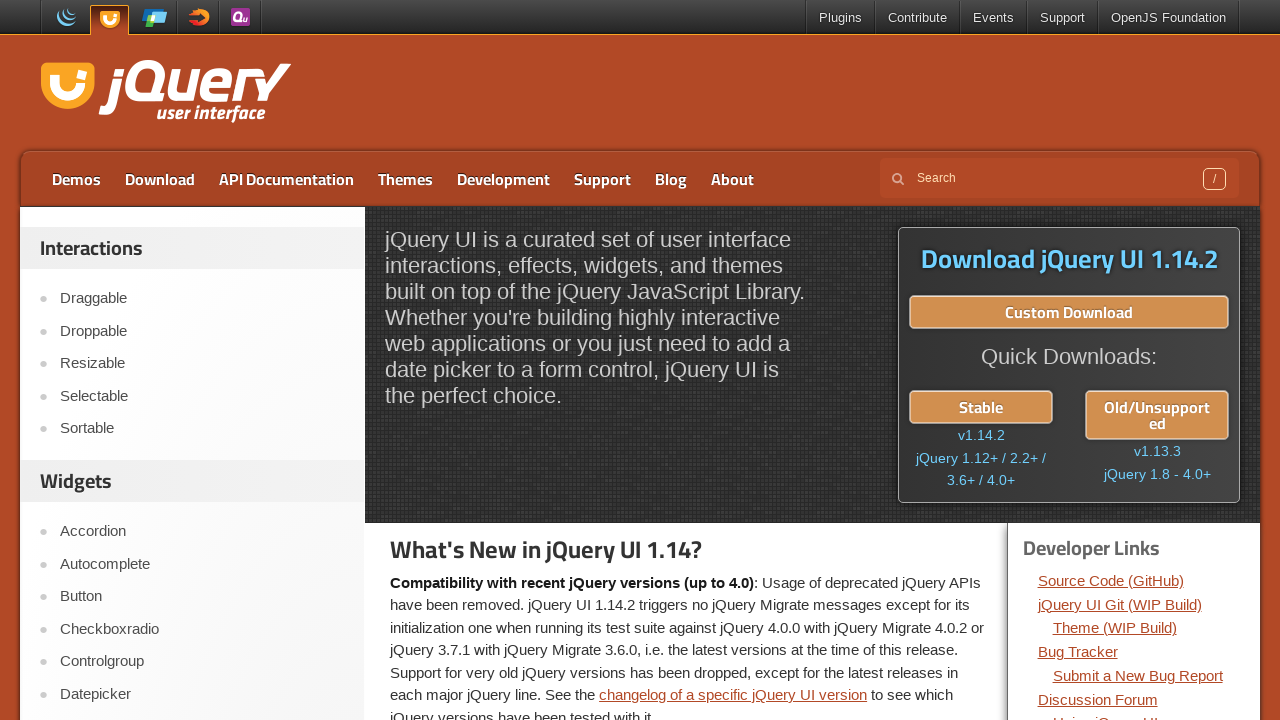

Clicked on 'Droppable' link to navigate to the droppable demo at (202, 331) on text=Droppable
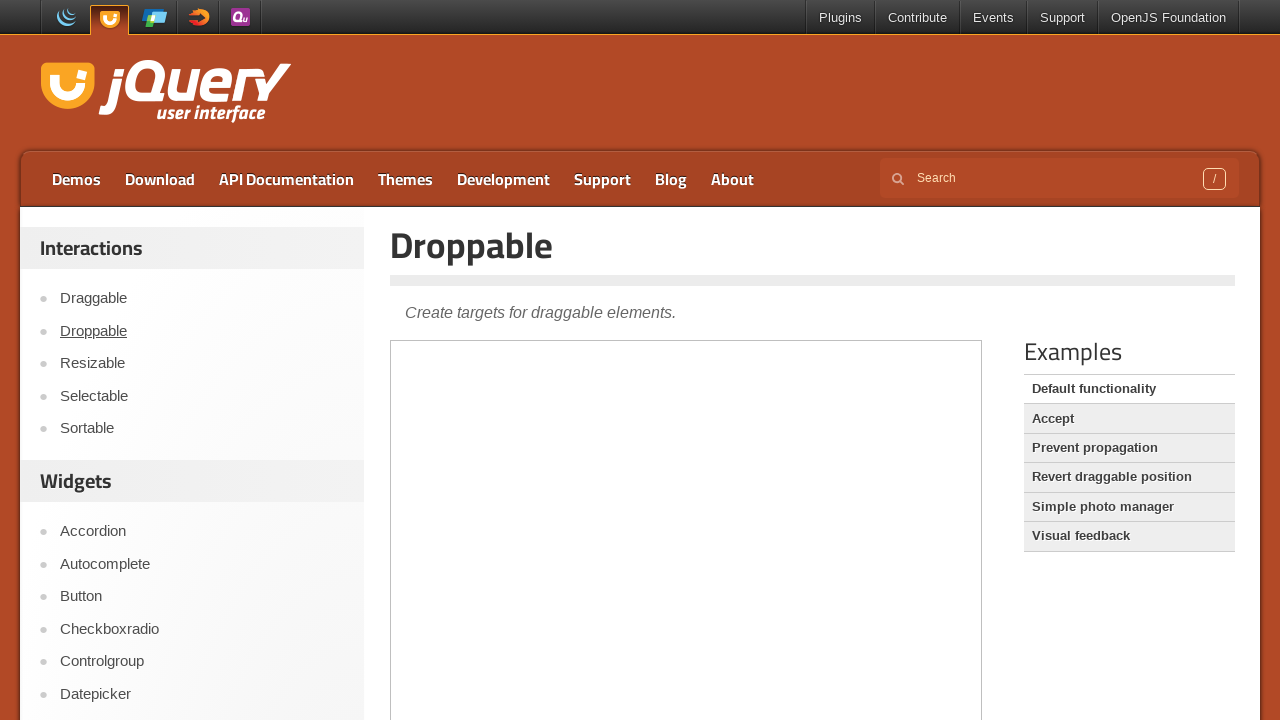

Located the demo iframe
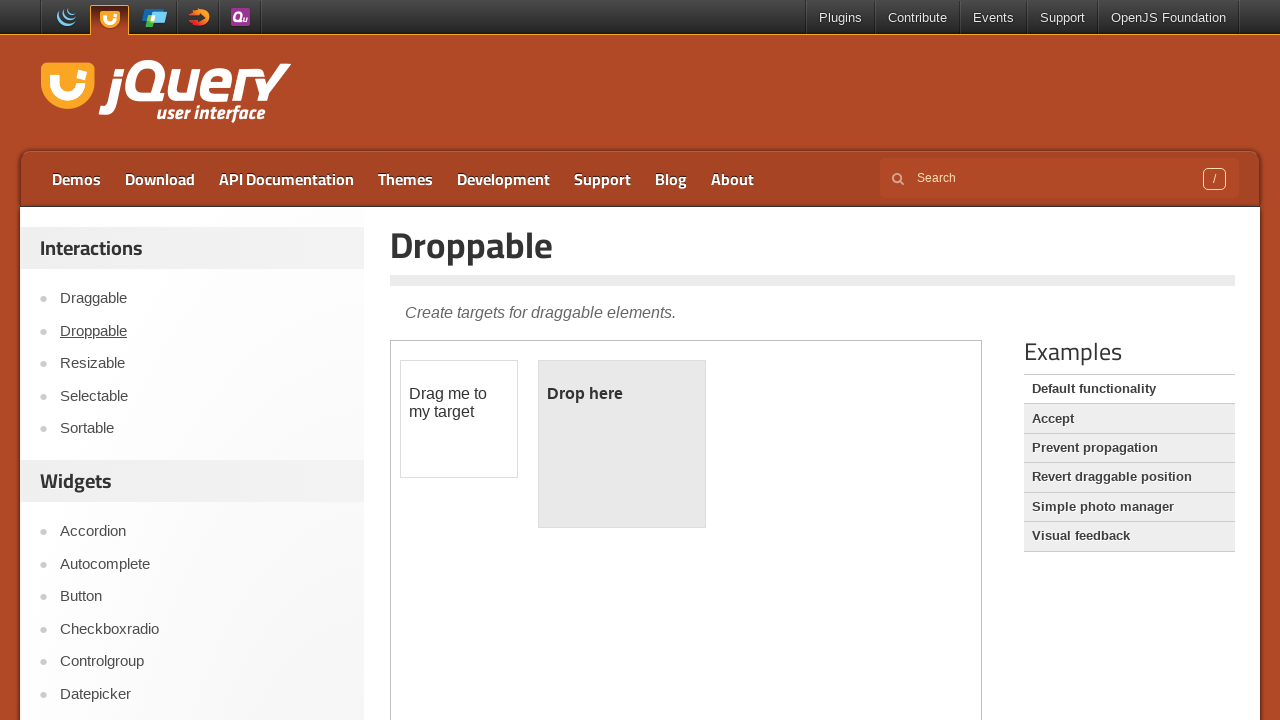

Waited for draggable element to be visible in the frame
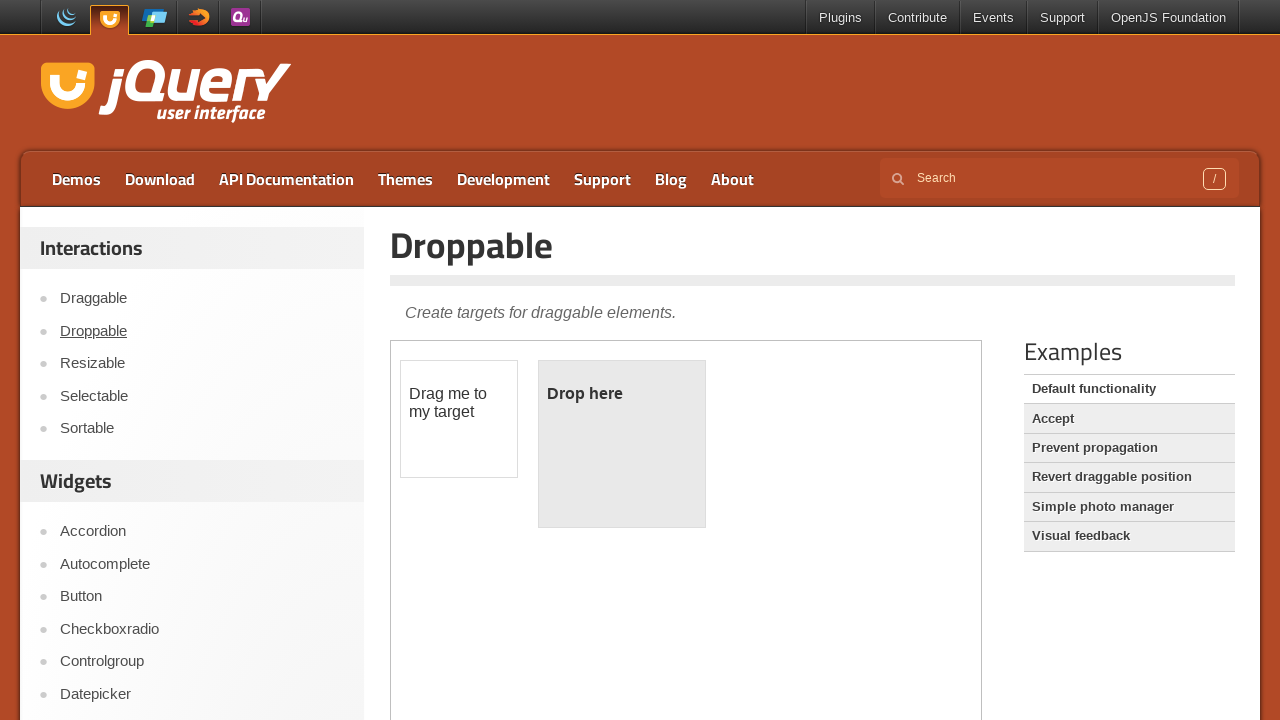

Waited for droppable element to be visible in the frame
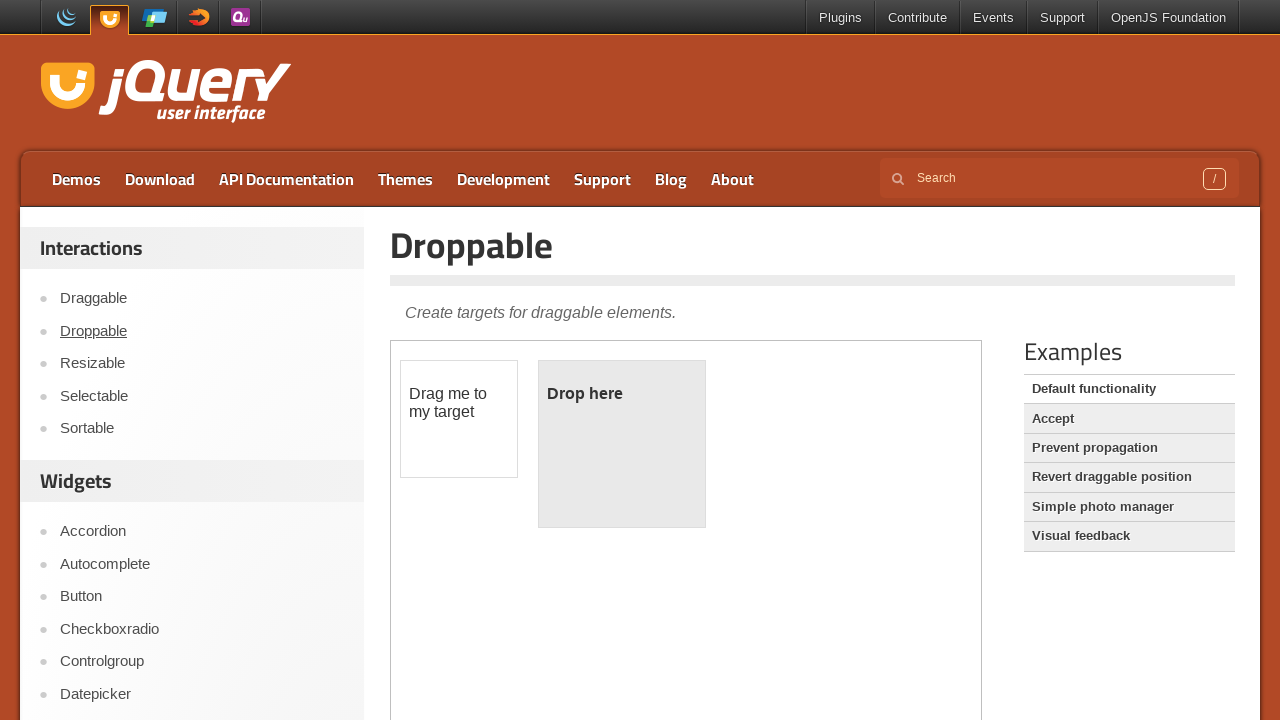

Dragged the draggable element onto the droppable target at (622, 444)
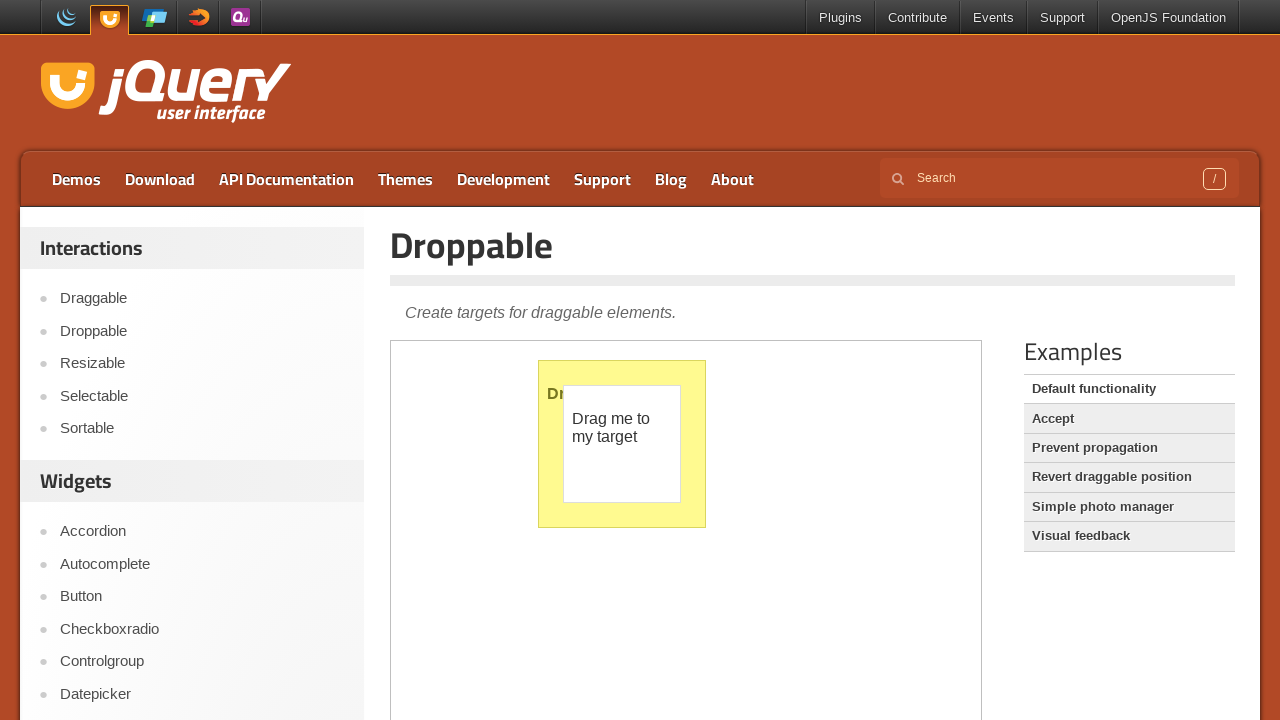

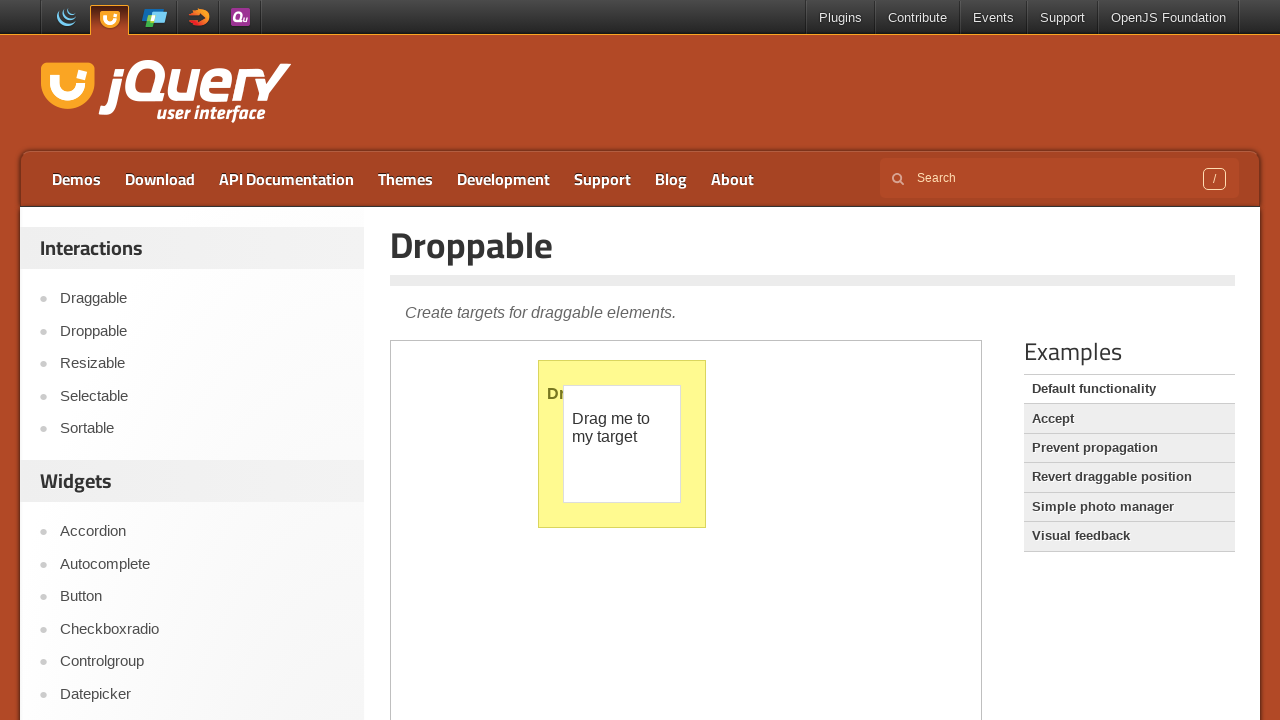